Tests console logging by clicking buttons that trigger console.log and console.error

Starting URL: https://www.selenium.dev/selenium/web/bidi/logEntryAdded.html

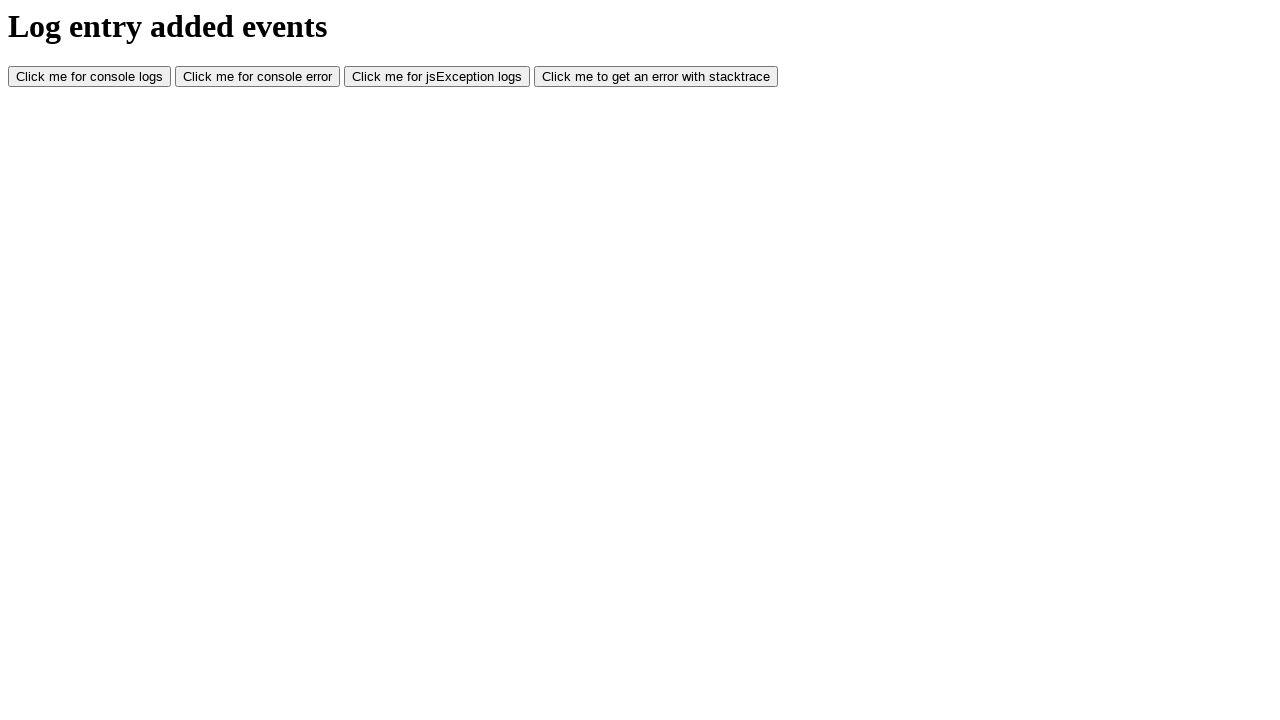

Navigated to console logging test page
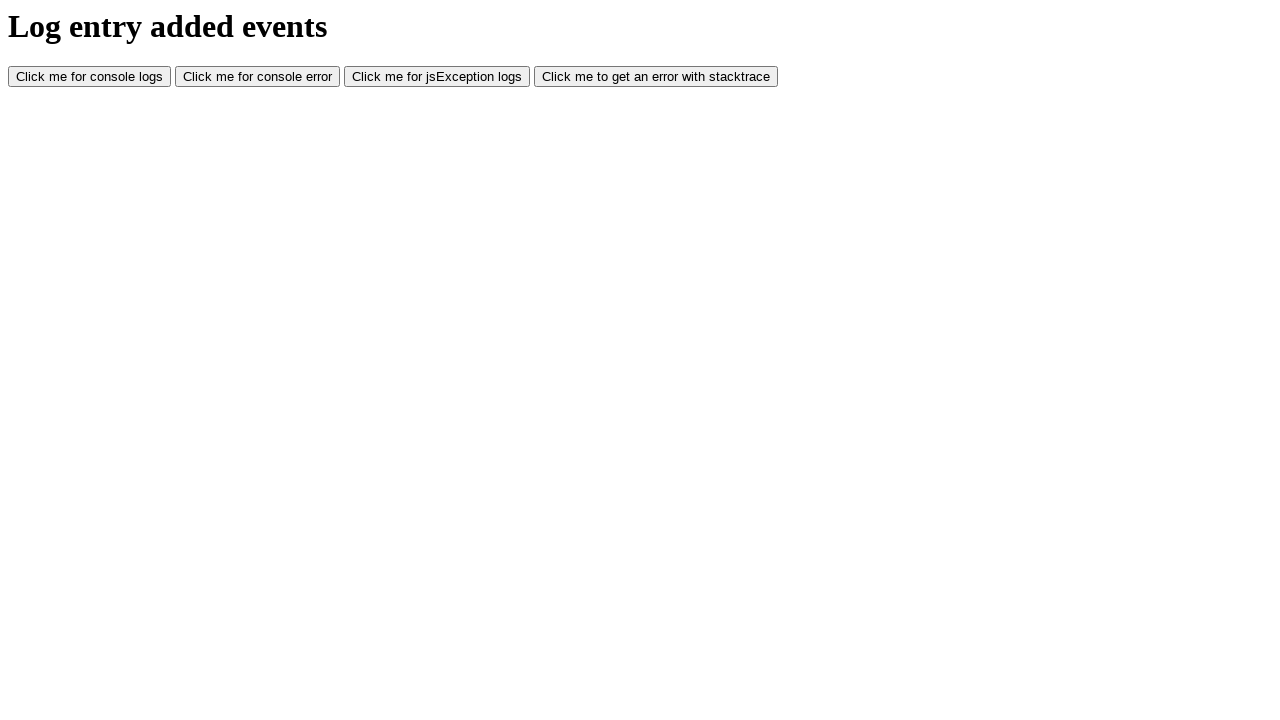

Clicked console log button at (90, 77) on #consoleLog
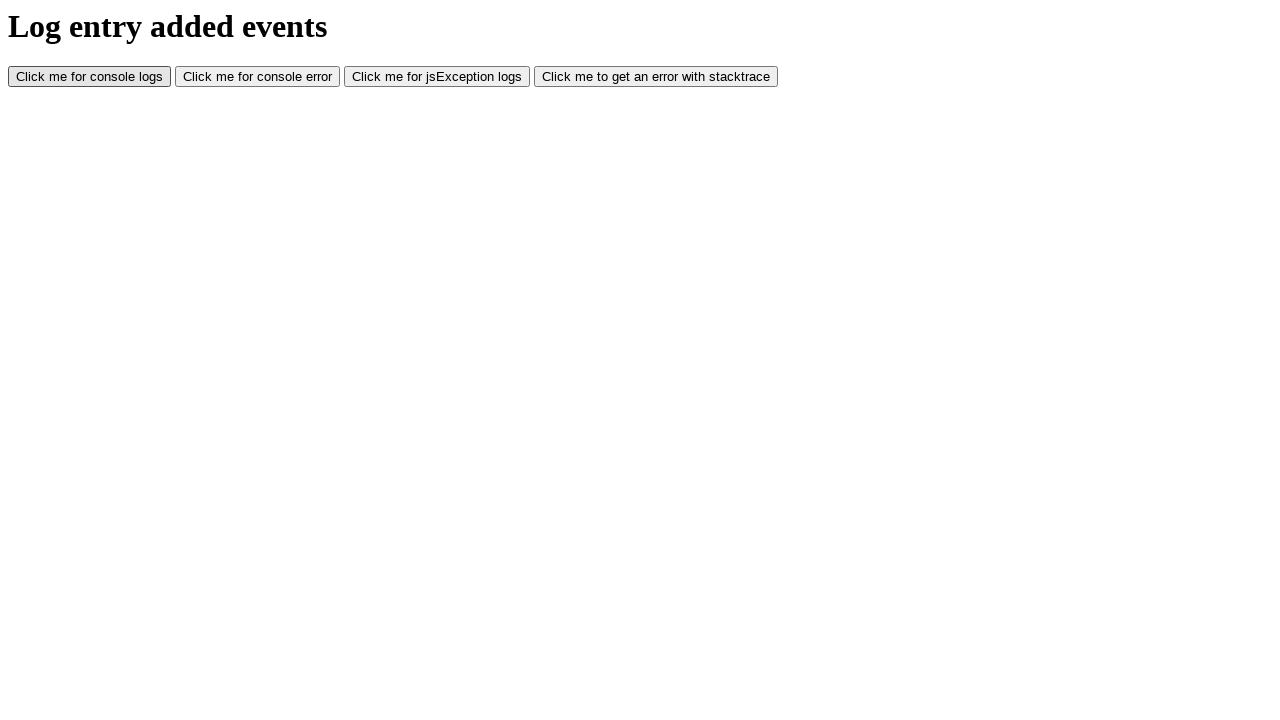

Clicked console error button at (258, 77) on #consoleError
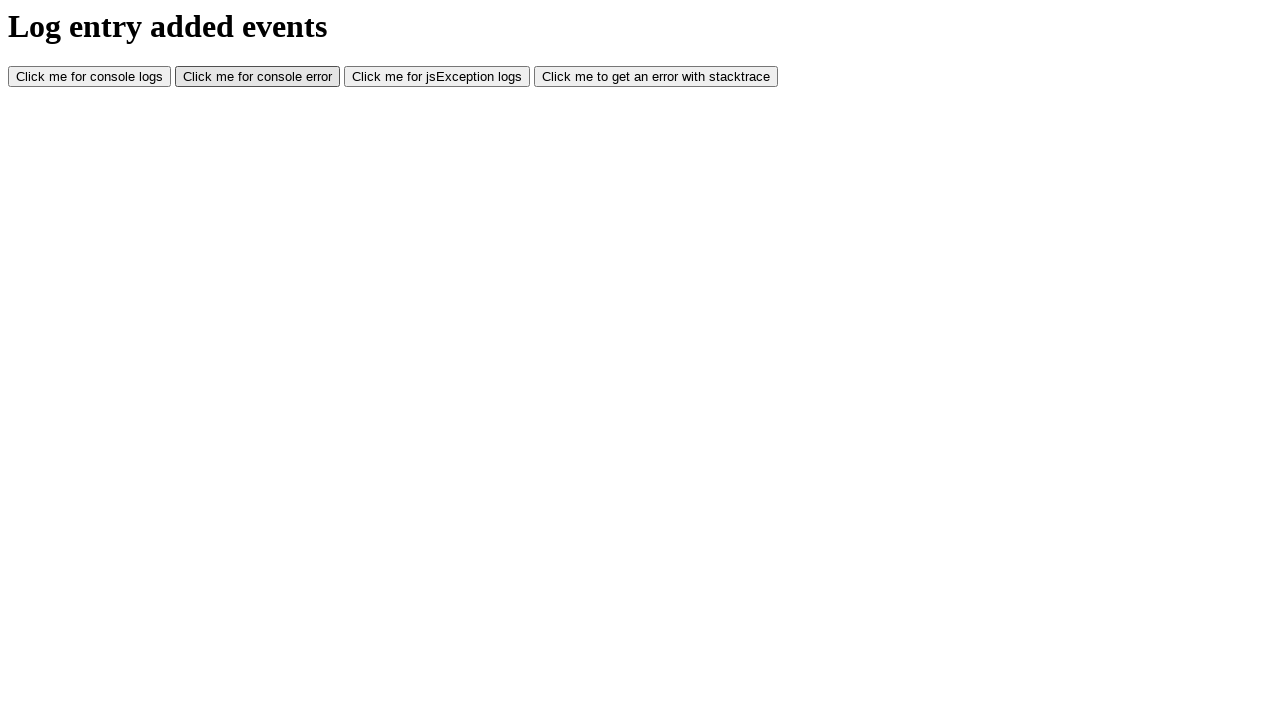

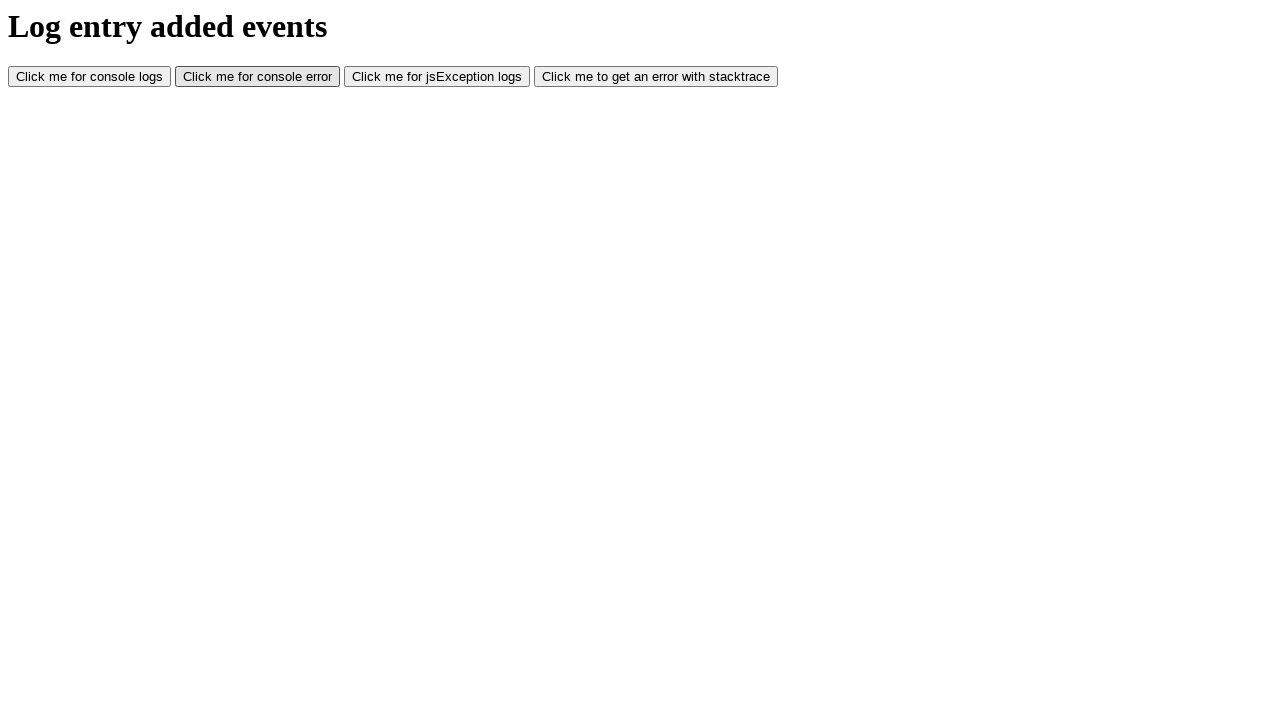